Tests that the Email column in table 1 can be sorted in ascending order by clicking the column header and verifying the text values are sorted correctly.

Starting URL: http://the-internet.herokuapp.com/tables

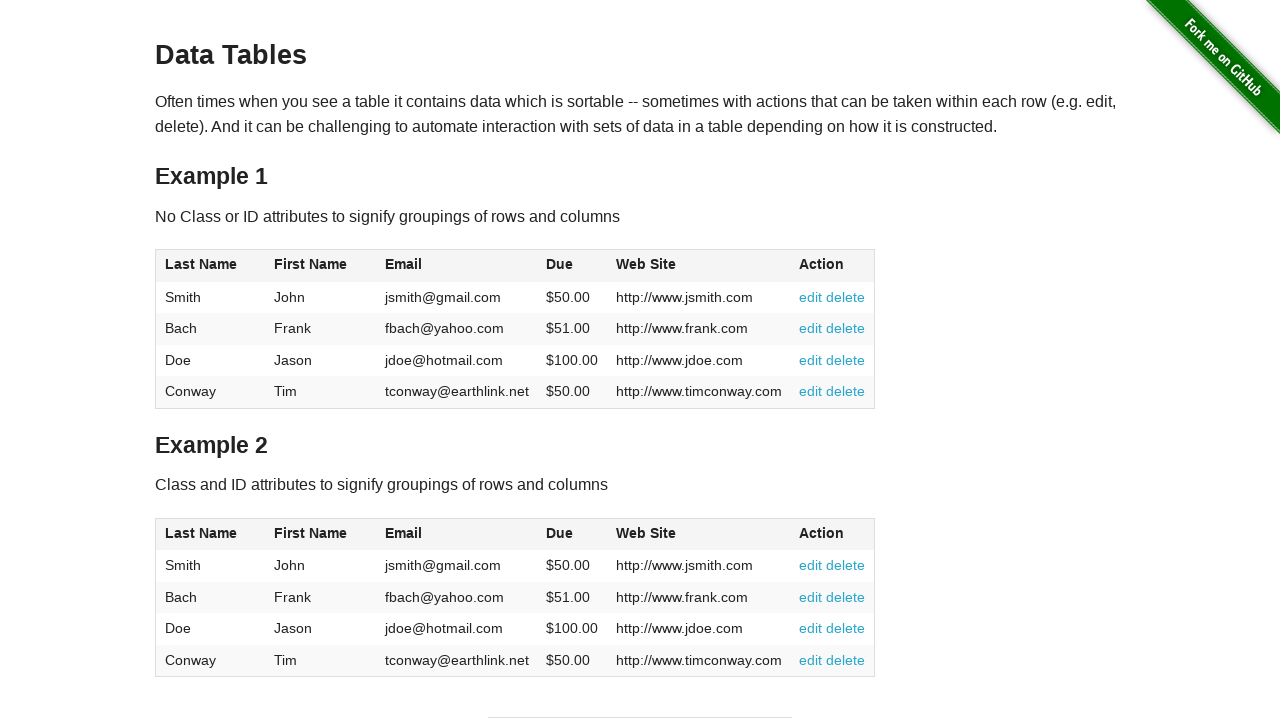

Clicked Email column header to sort ascending at (457, 266) on #table1 thead tr th:nth-of-type(3)
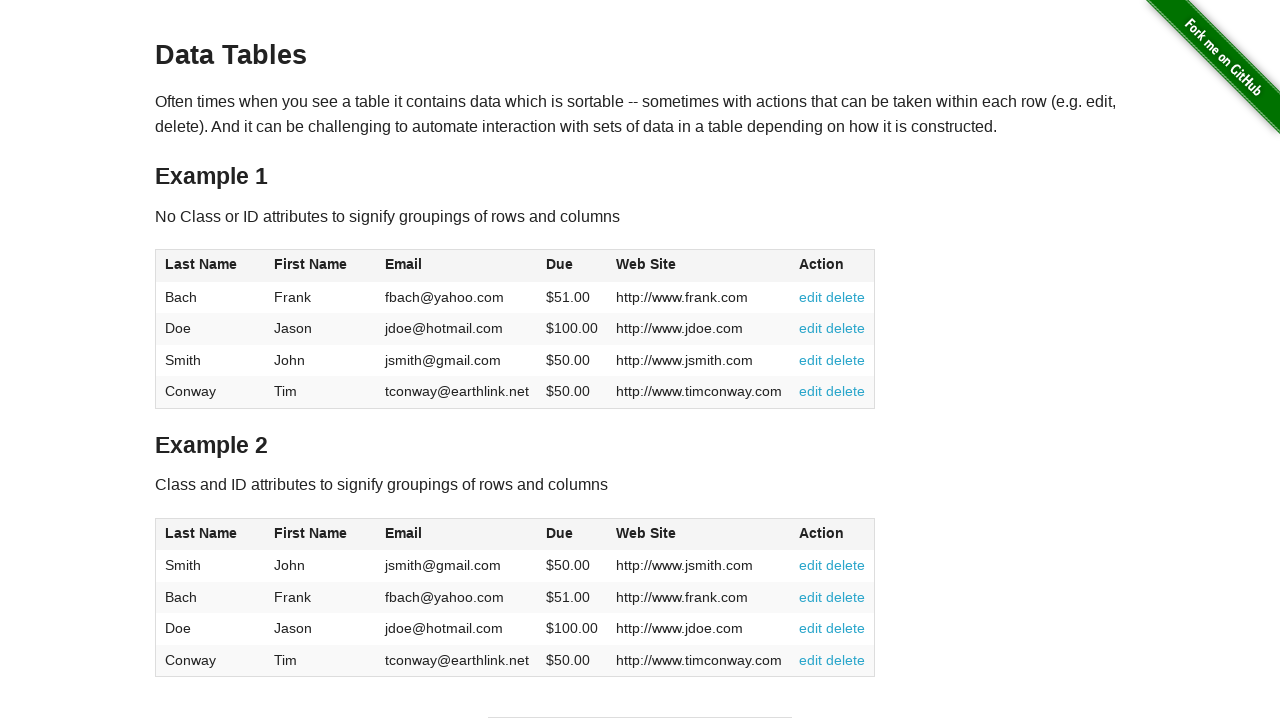

Waited for table to load with Email column data
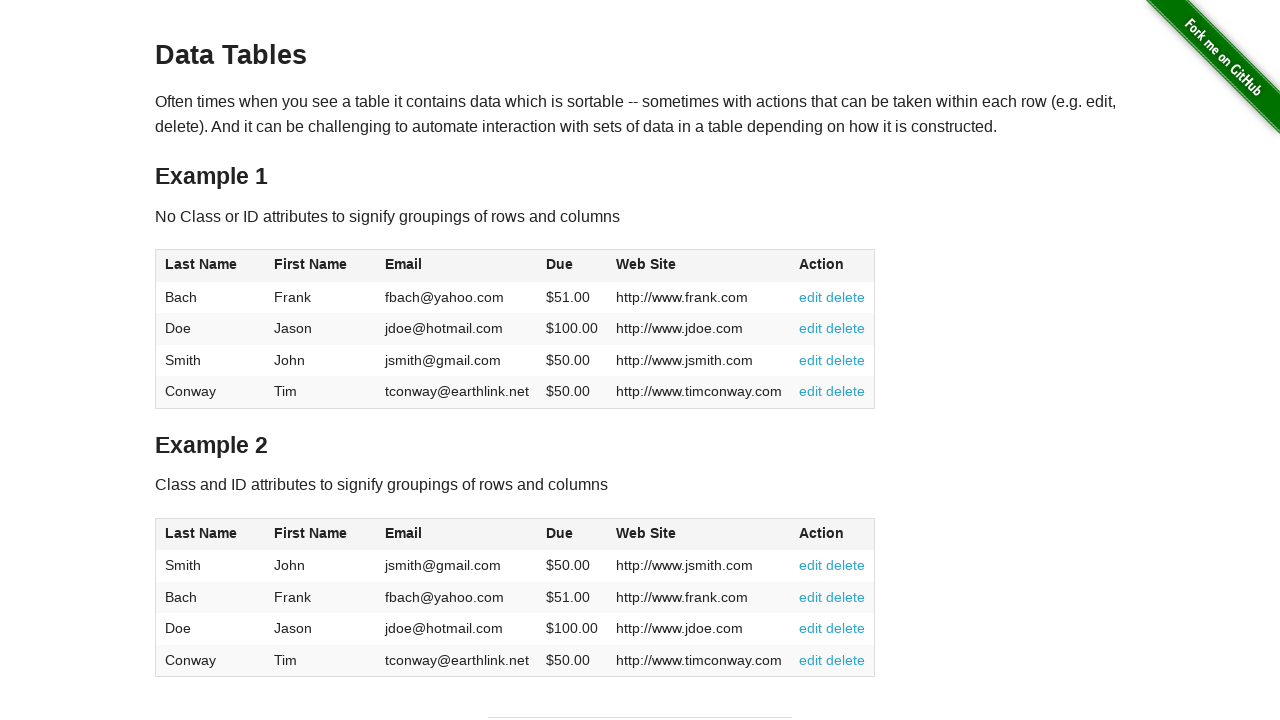

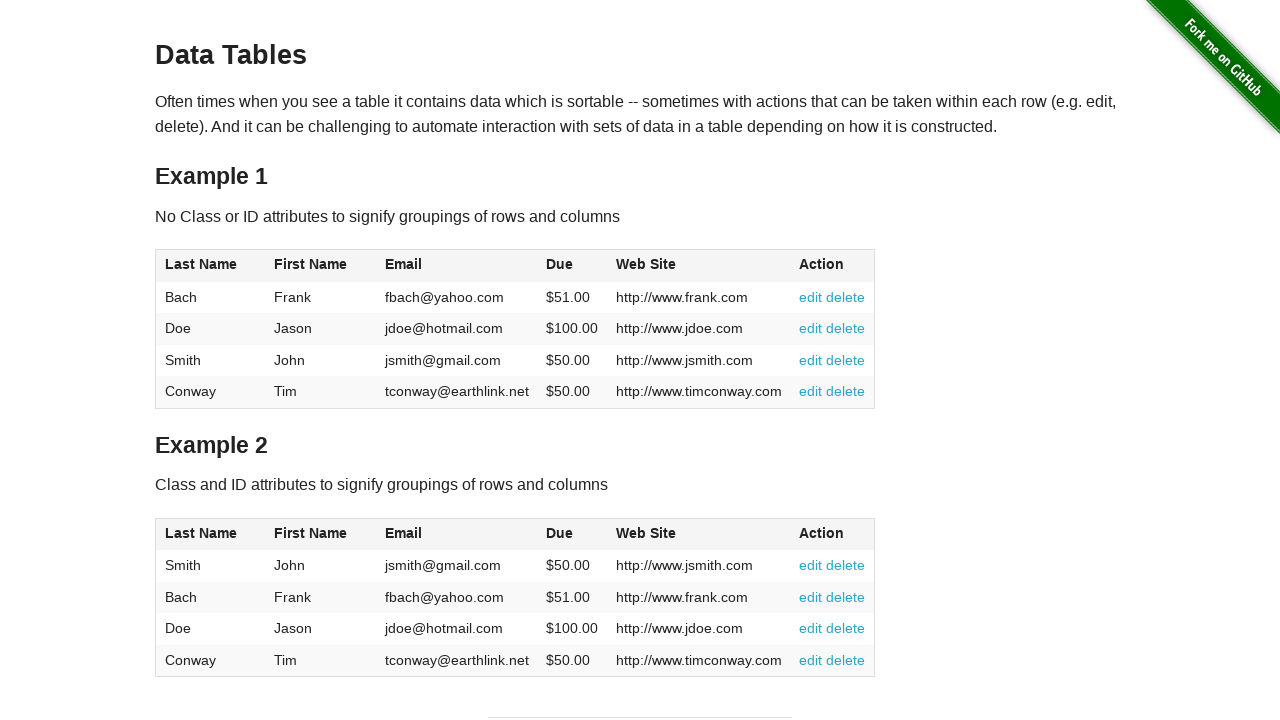